Tests iframe interaction by switching to an iframe, filling a text field inside it, then switching back to the main content and reading the H1 heading text.

Starting URL: https://testeroprogramowania.github.io/selenium/iframe.html

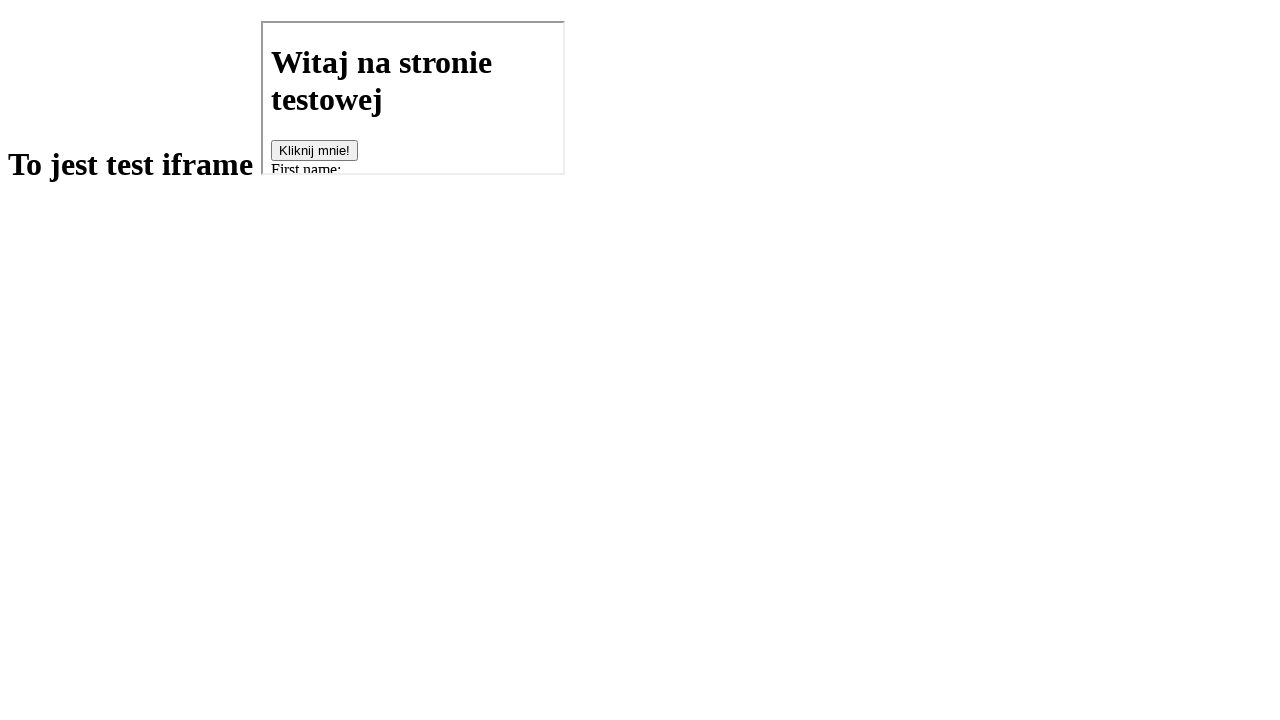

Waited for iframe with src='basics.html' to be available
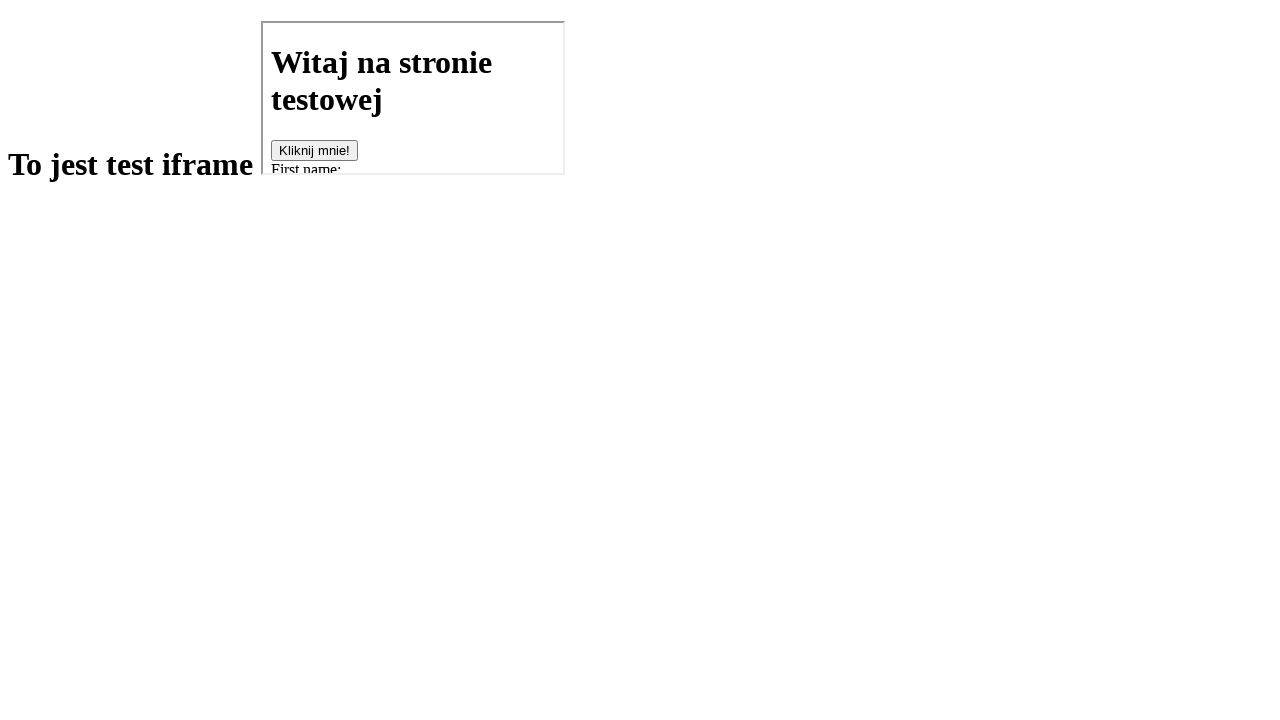

Retrieved content frame from iframe element
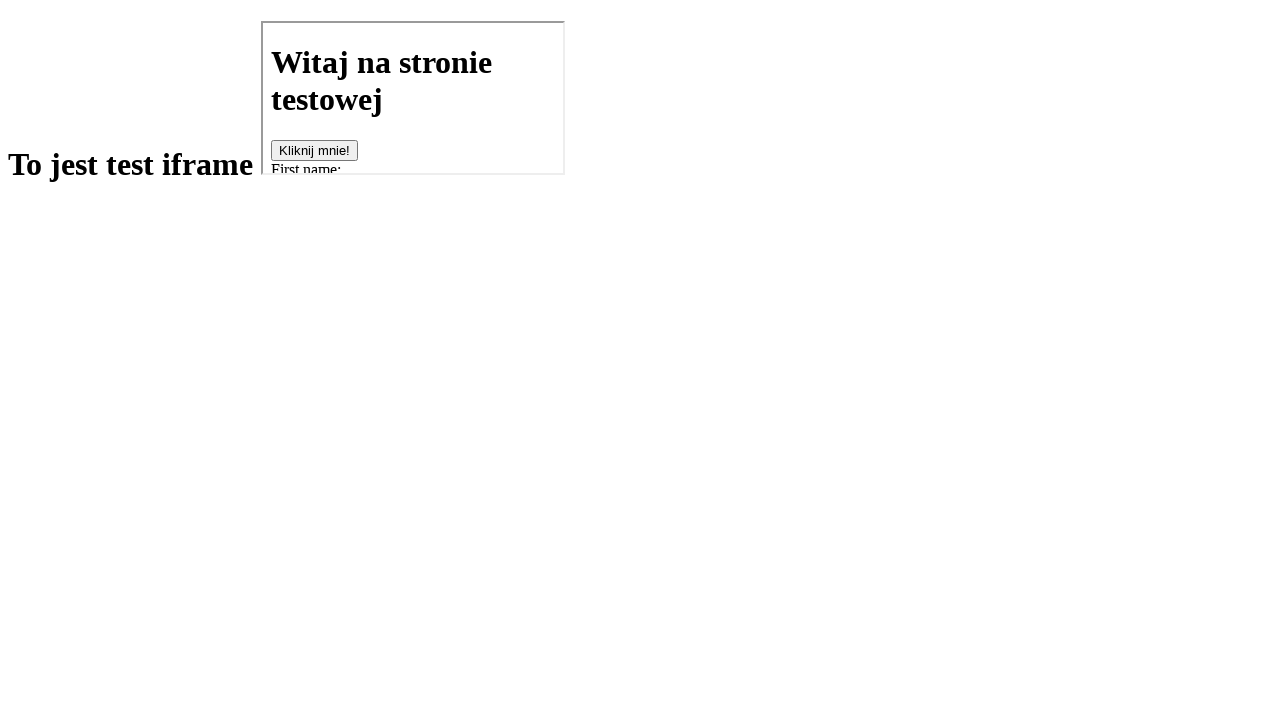

Filled fname field inside iframe with 'Textowy' on #fname
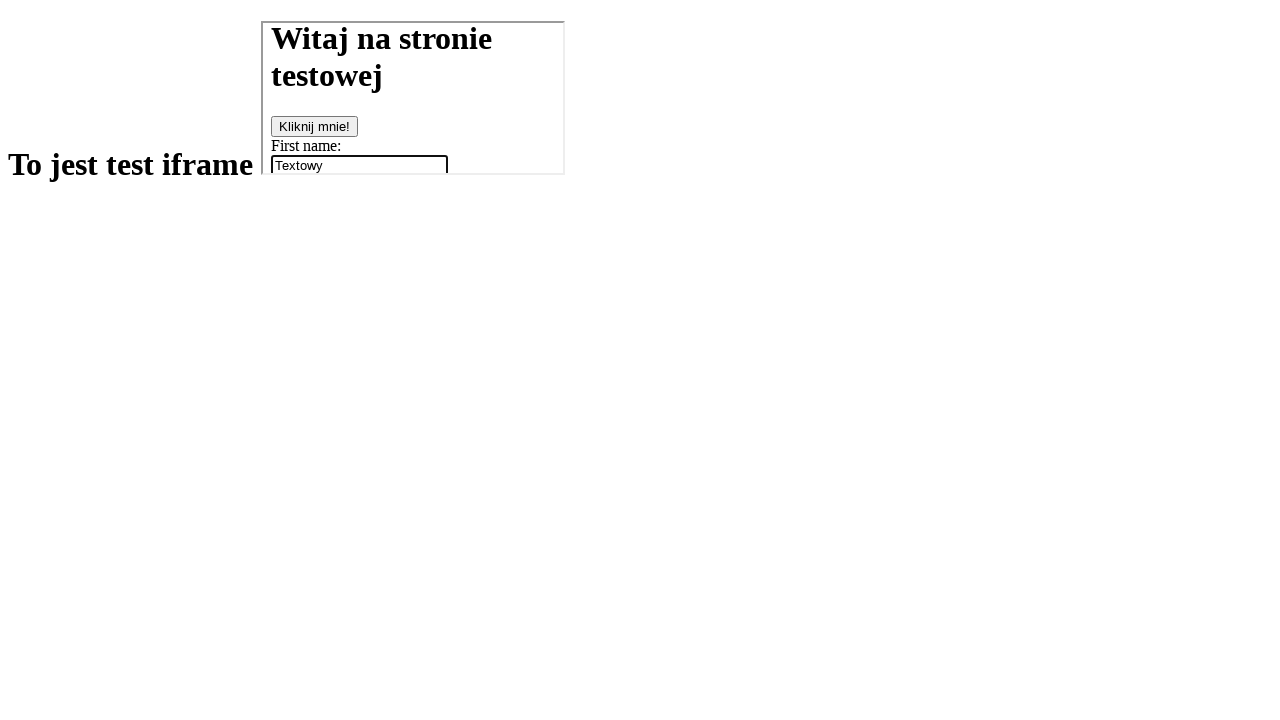

Retrieved H1 text content from main page
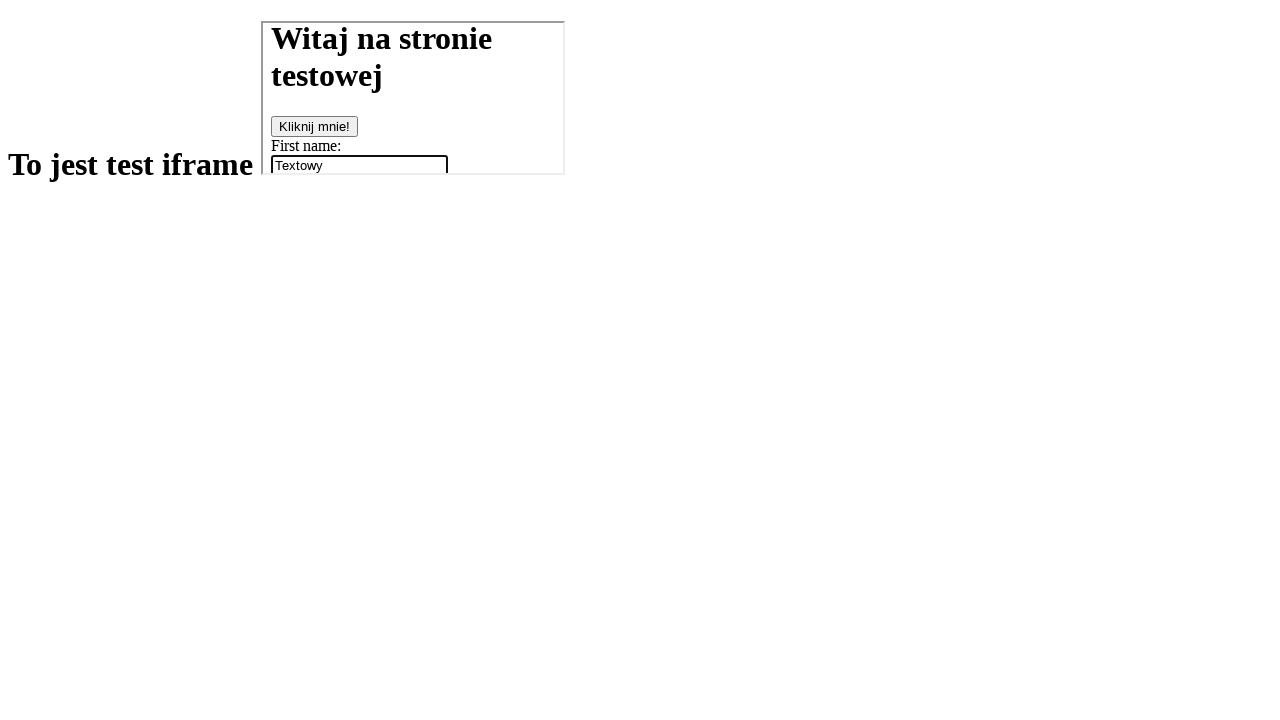

Printed H1 text: To jest test iframe






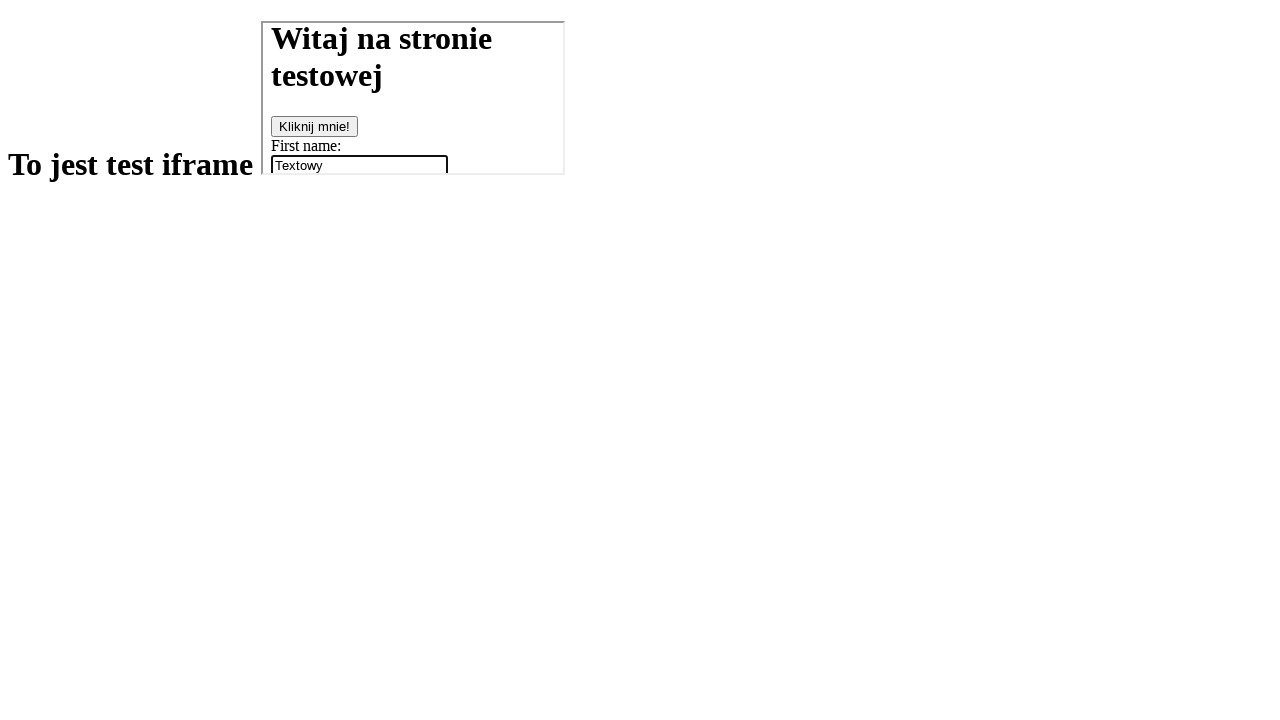

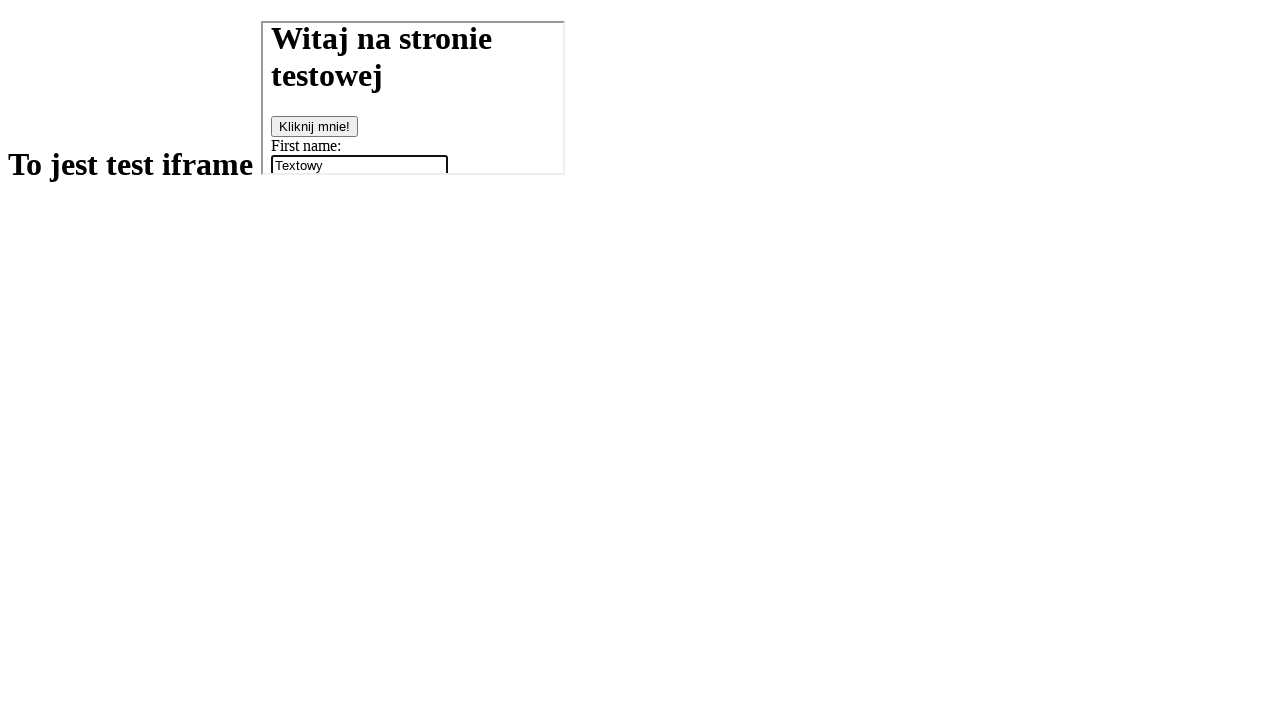